Tests basic HTML form controls by interacting with radio buttons, checkboxes, and buttons, then navigating via a link

Starting URL: https://www.hyrtutorials.com/p/basic-controls.html

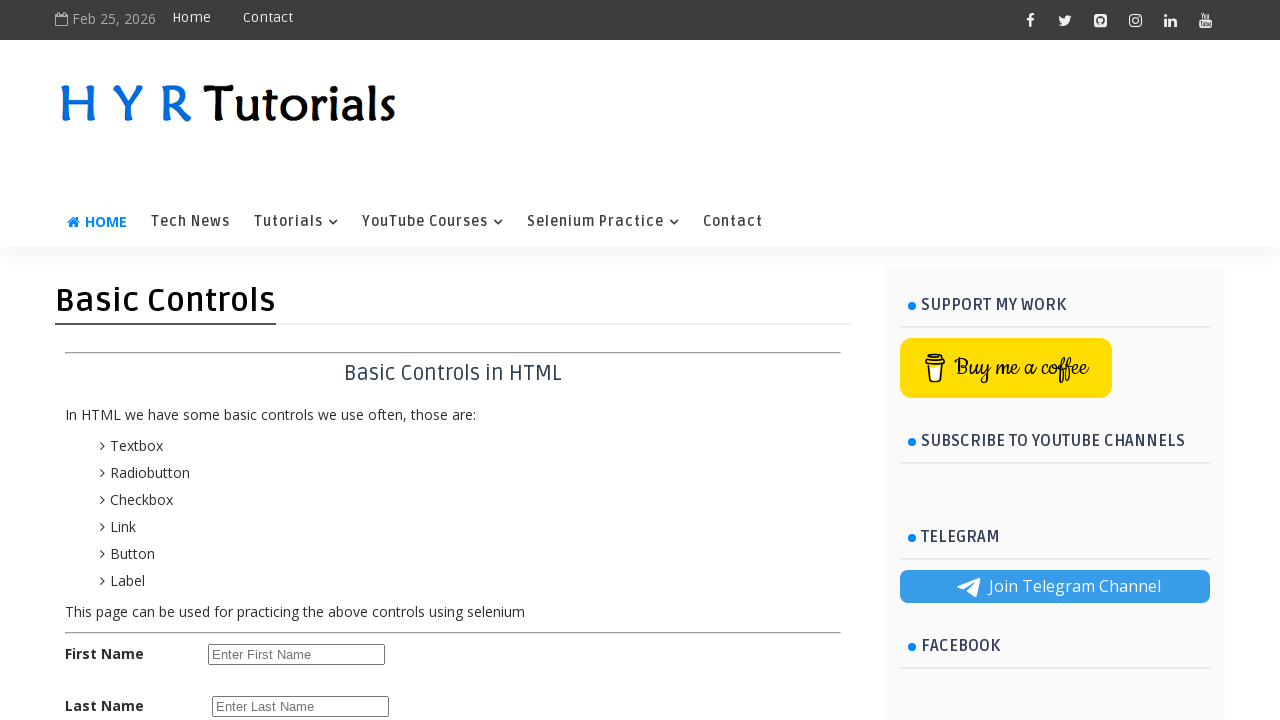

Clicked female radio button at (286, 426) on #femalerb
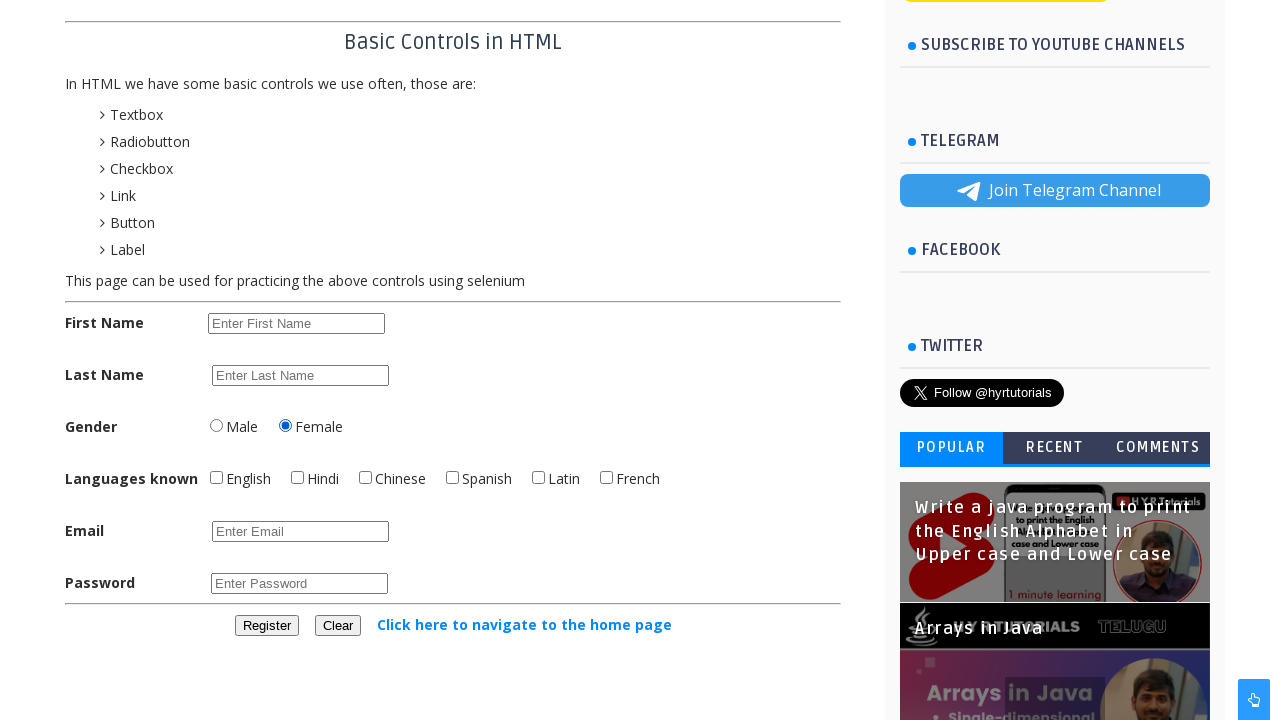

Clicked English checkbox to check it at (216, 478) on #englishchbx
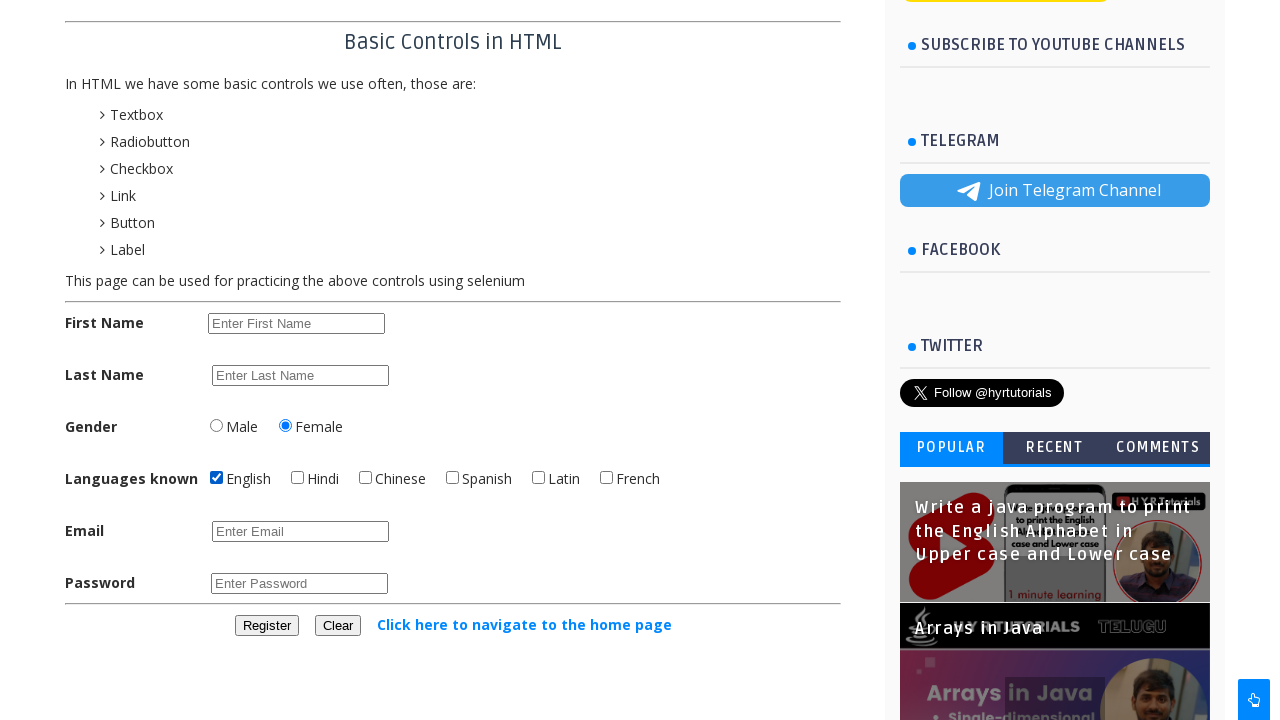

Clicked Hindi checkbox to check it at (298, 478) on #hindichbx
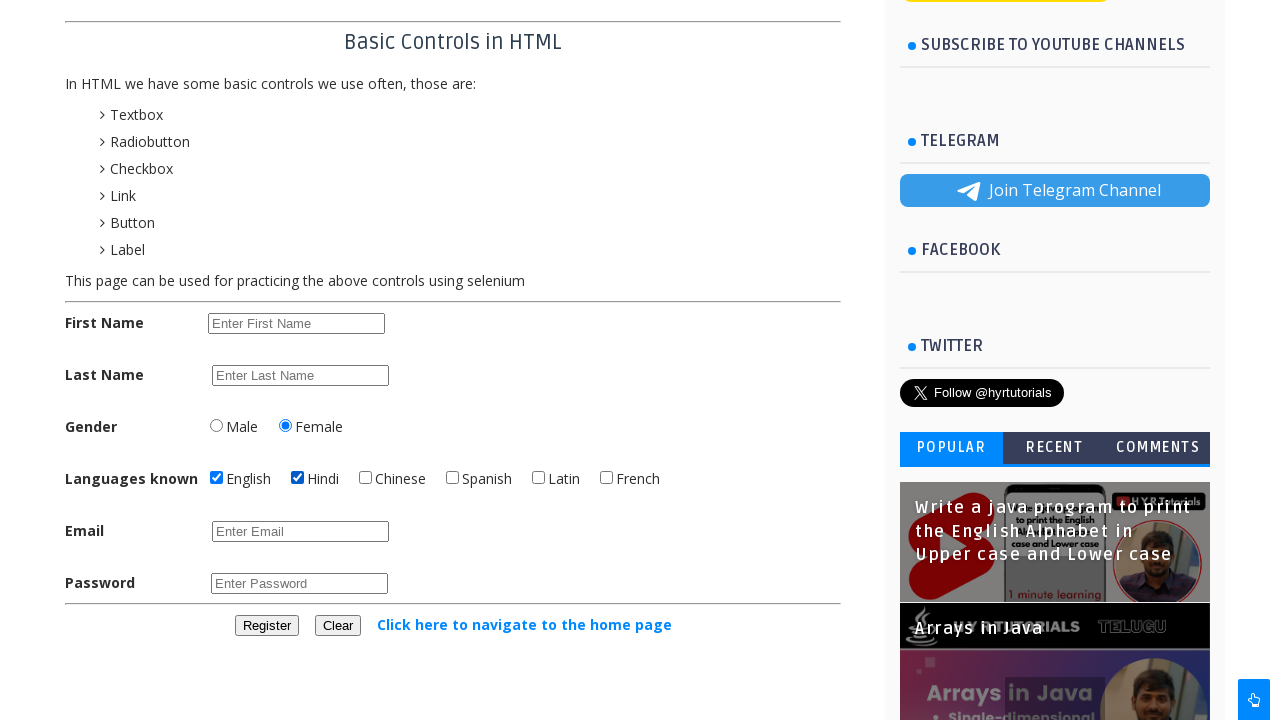

Unchecked Hindi checkbox at (298, 478) on #hindichbx
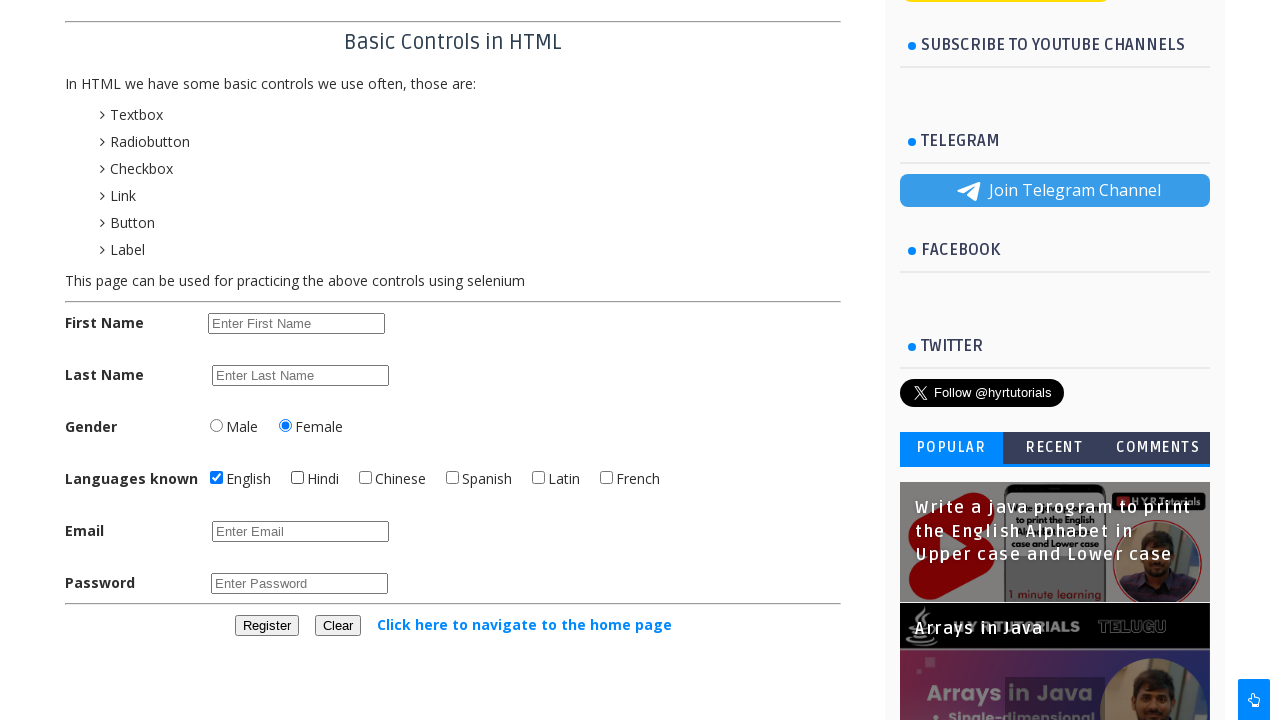

Clicked register button at (266, 626) on #registerbtn
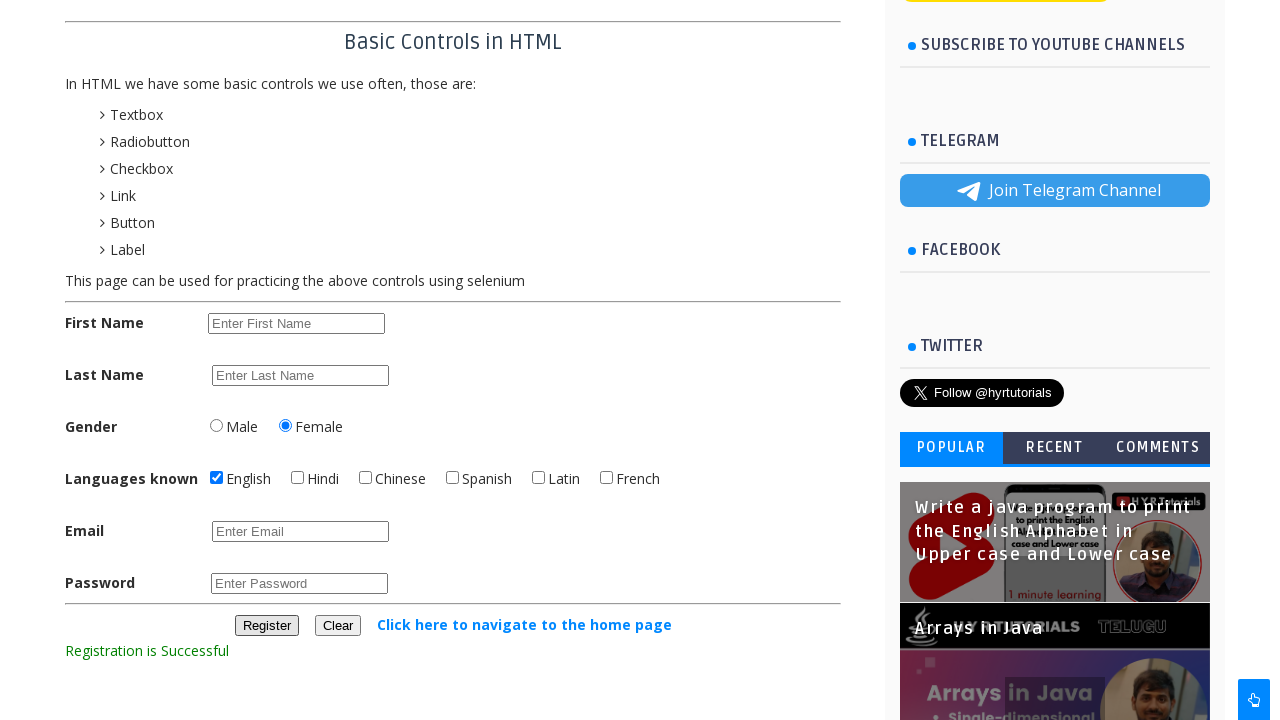

Retrieved registration message: Registration is Successful
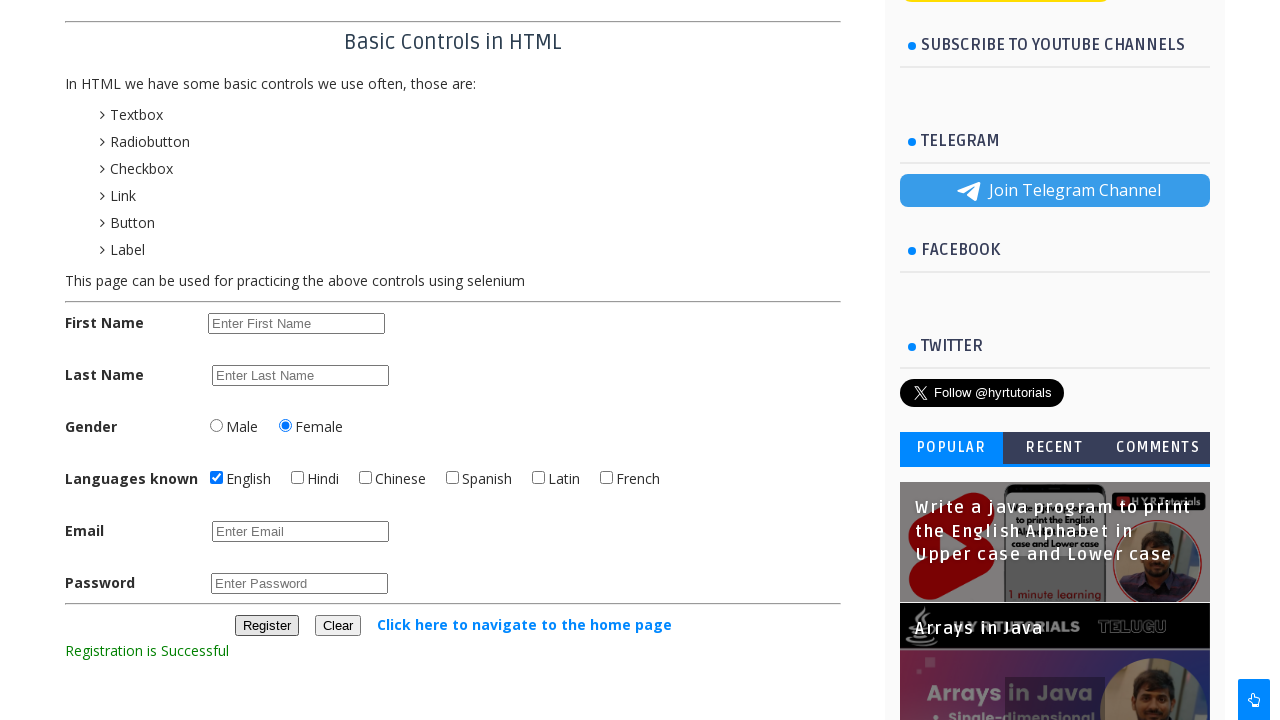

Clicked link to navigate to home page at (524, 624) on text=Click here to navigate to the home page
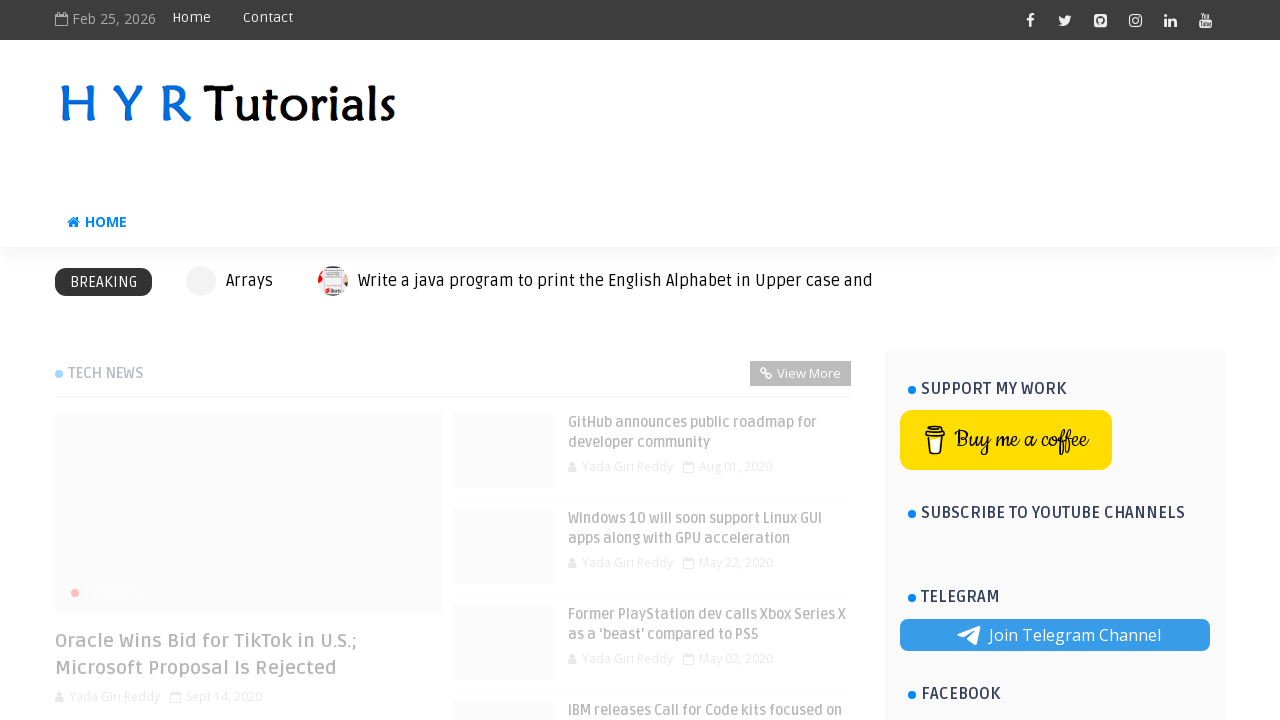

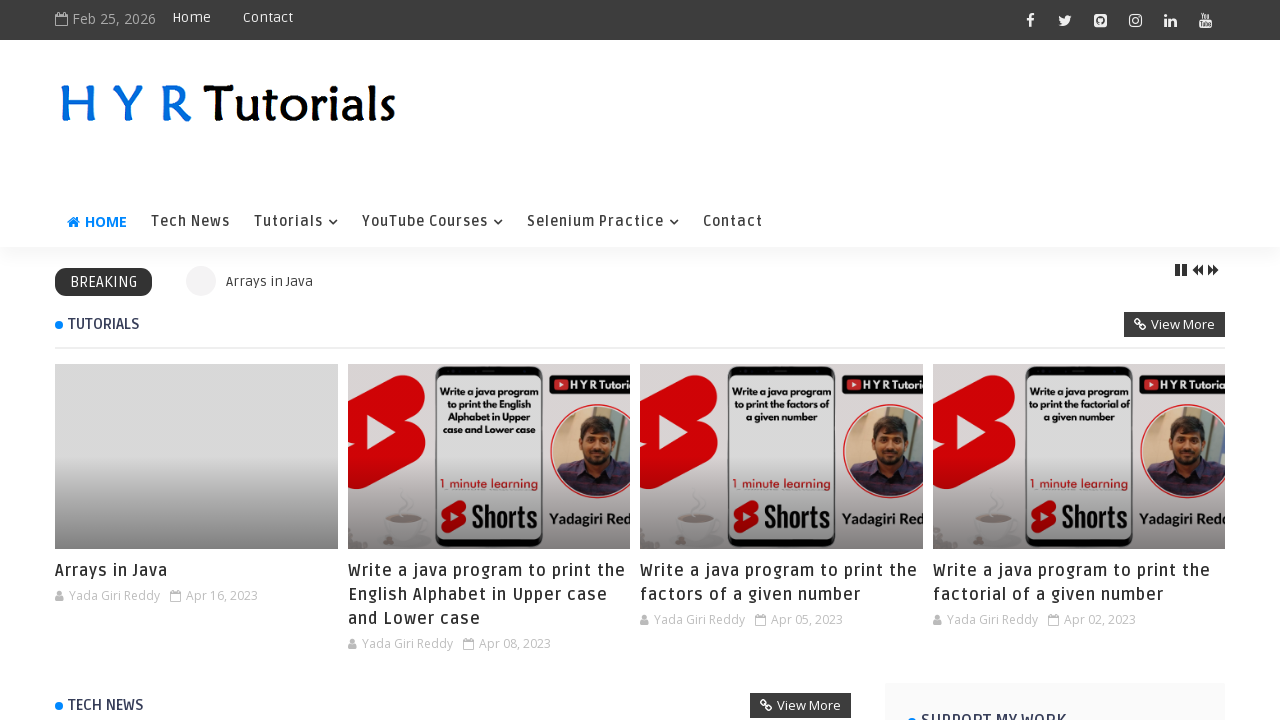